Tests browser window handling functionality including opening new windows, switching between windows, closing specific windows, and counting open windows on a test automation practice site.

Starting URL: https://www.leafground.com/window.xhtml

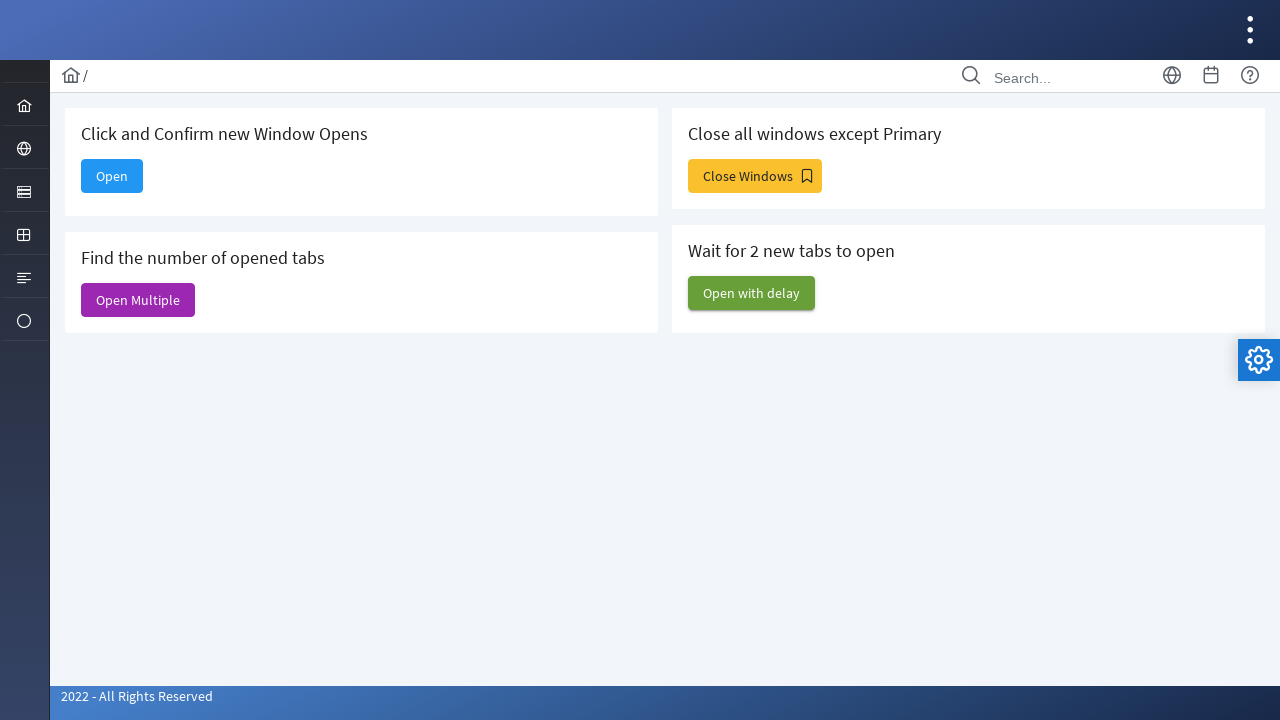

Stored original page reference
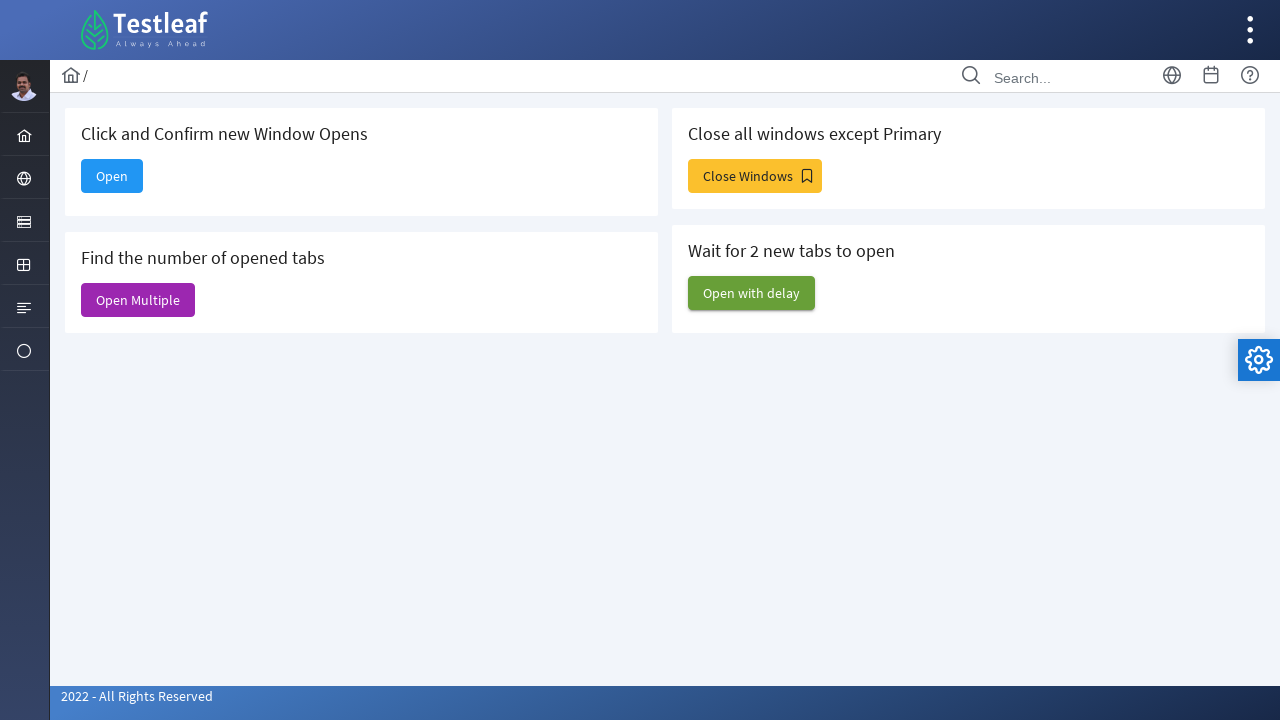

Clicked button to open first new window at (112, 176) on button#j_idt88\:new span
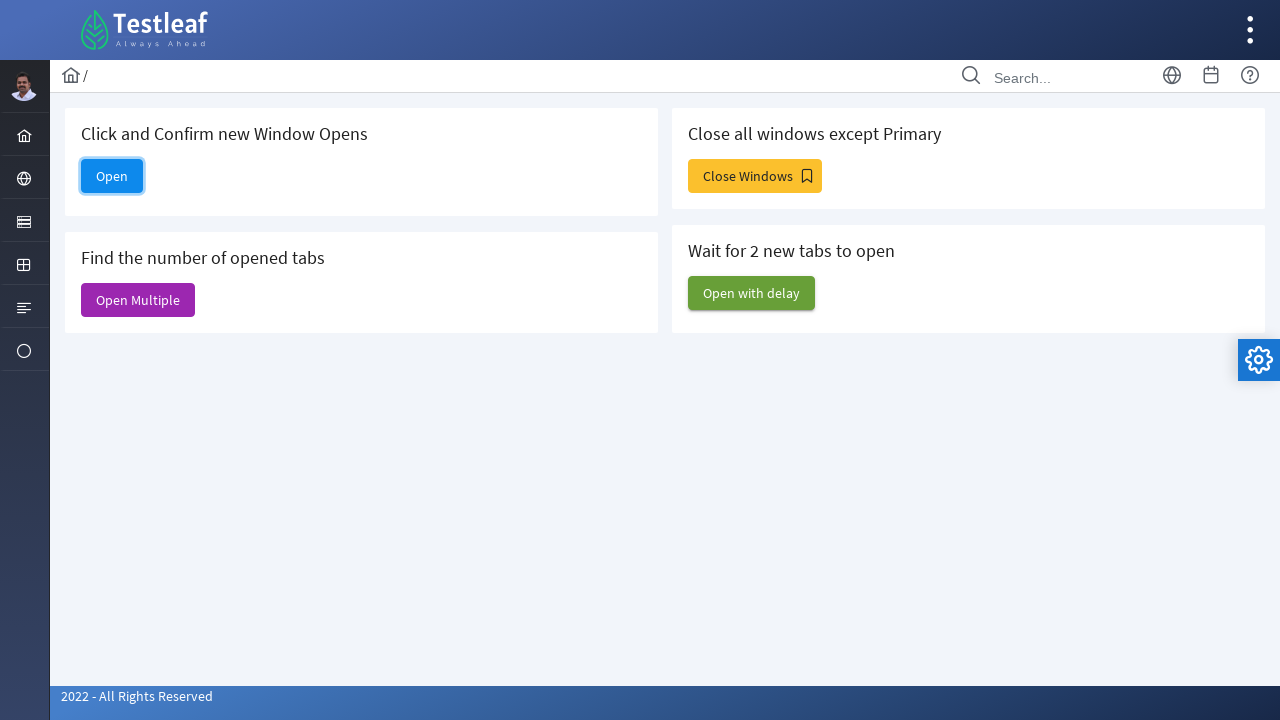

New window loaded and ready
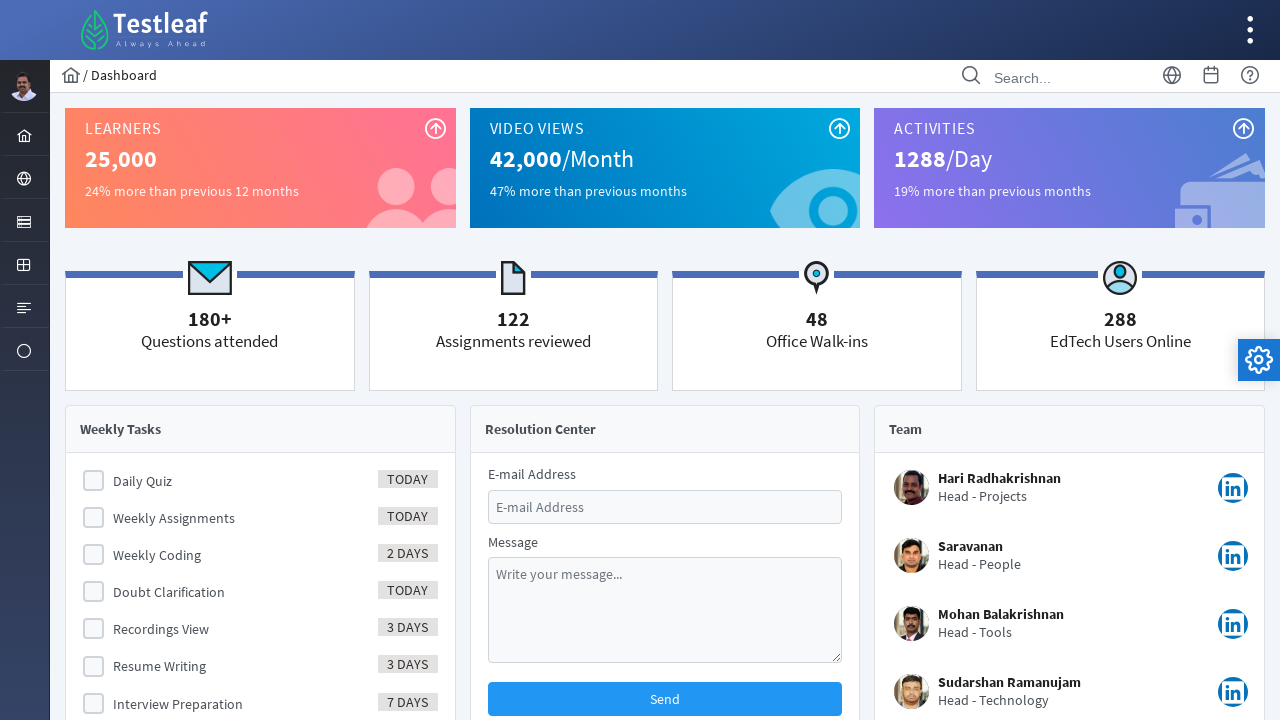

Clicked menu item in the first new window at (24, 178) on li#menuform\:j_idt39 a
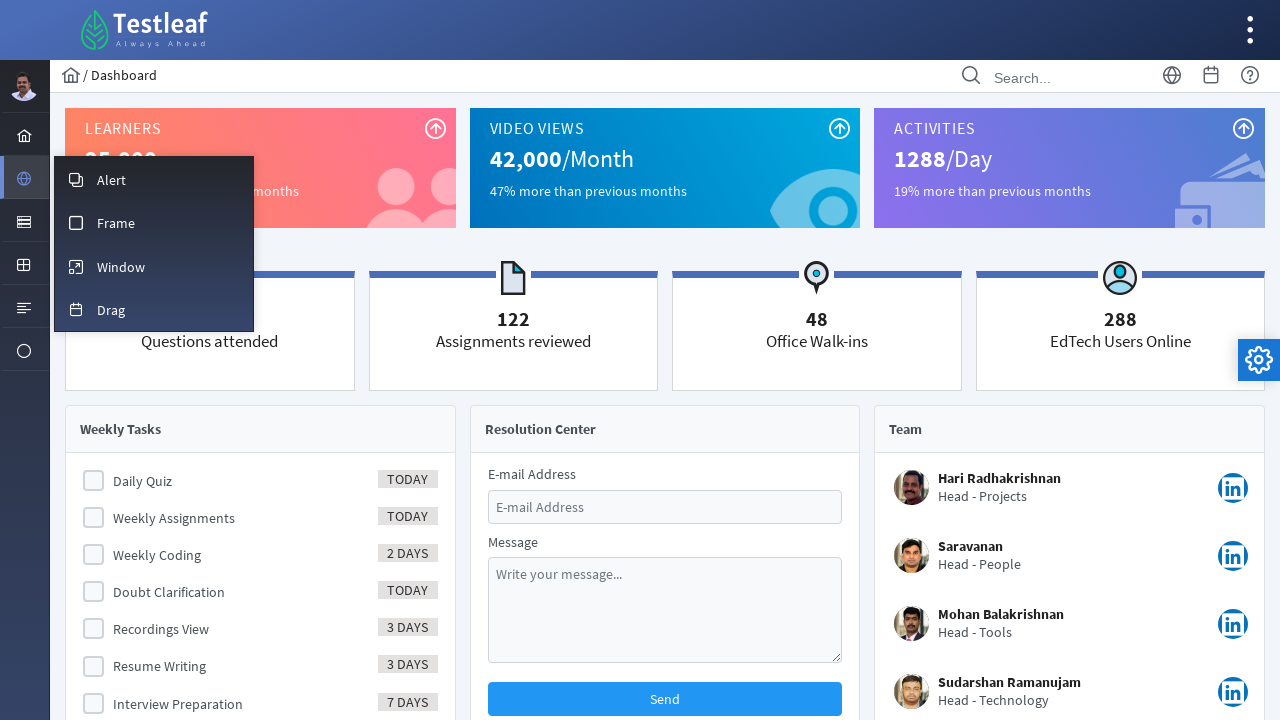

Closed the first new window
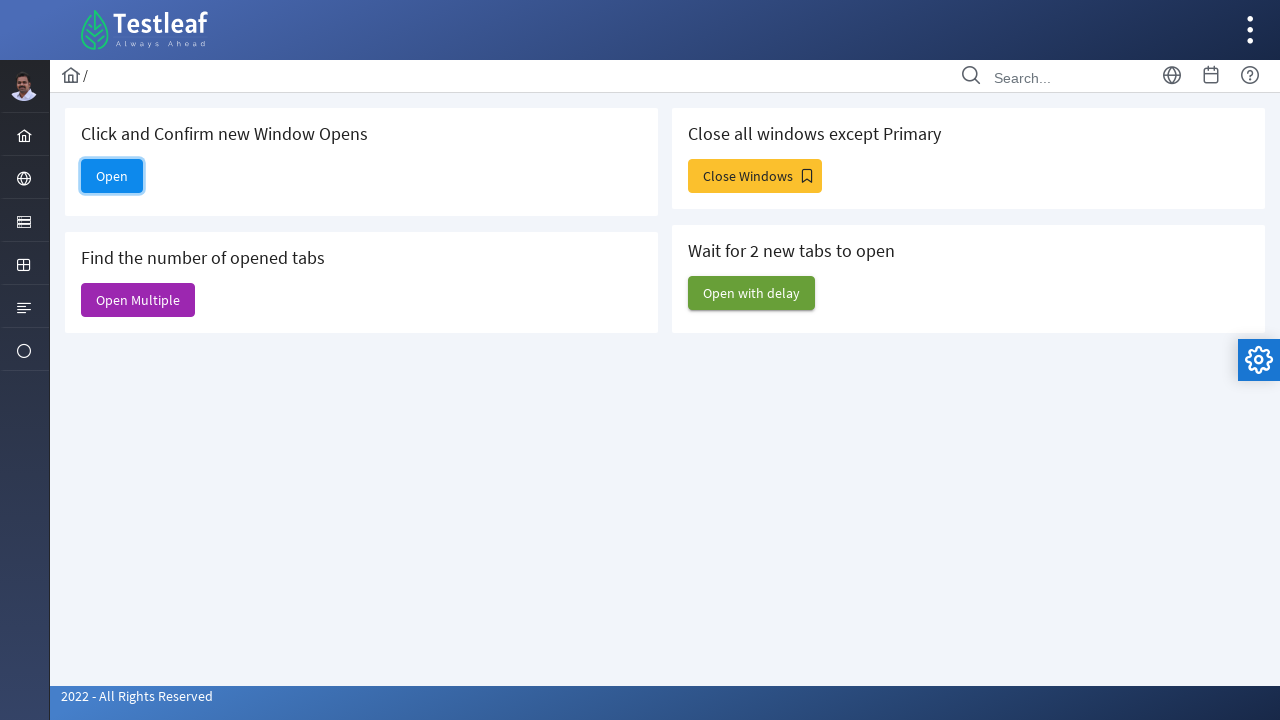

Clicked button to open second new window with size at (138, 300) on button#j_idt88\:j_idt91 span:first-child
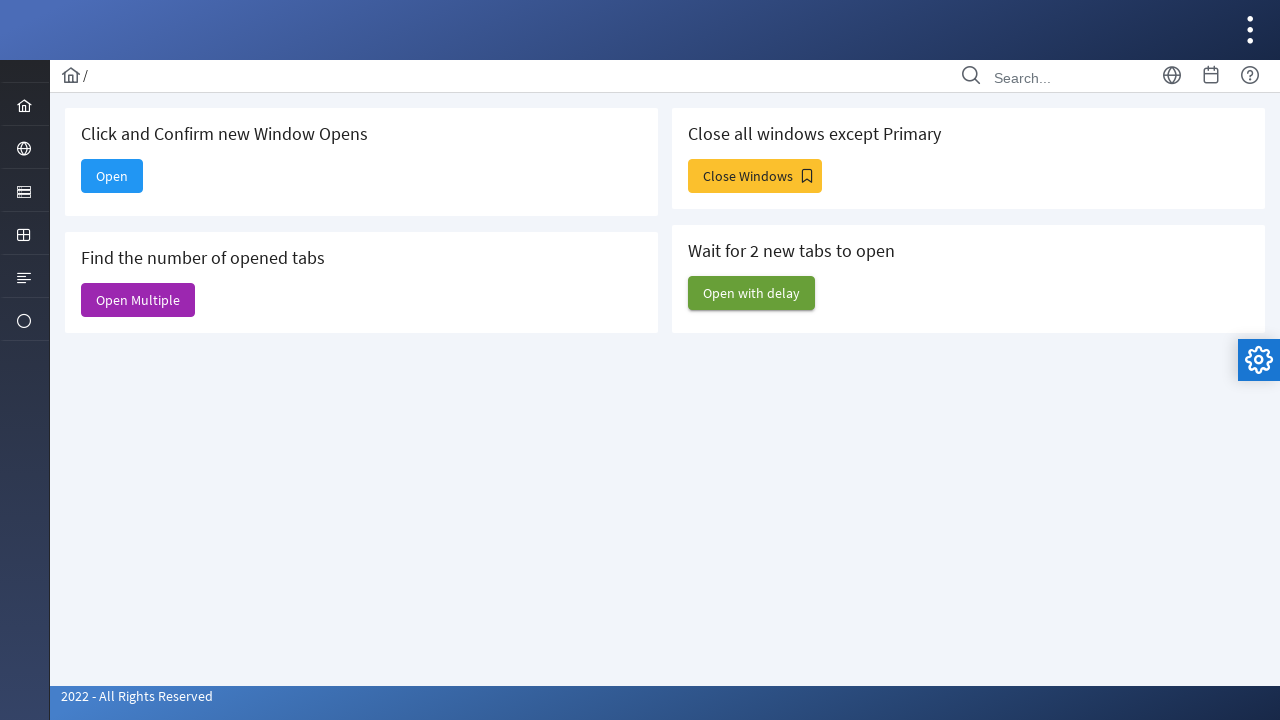

Second new window loaded and ready
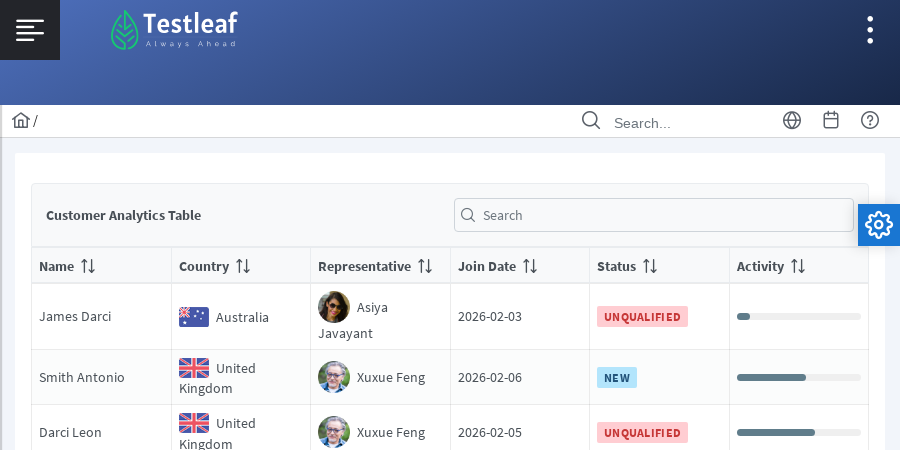

Checked total open windows: 6
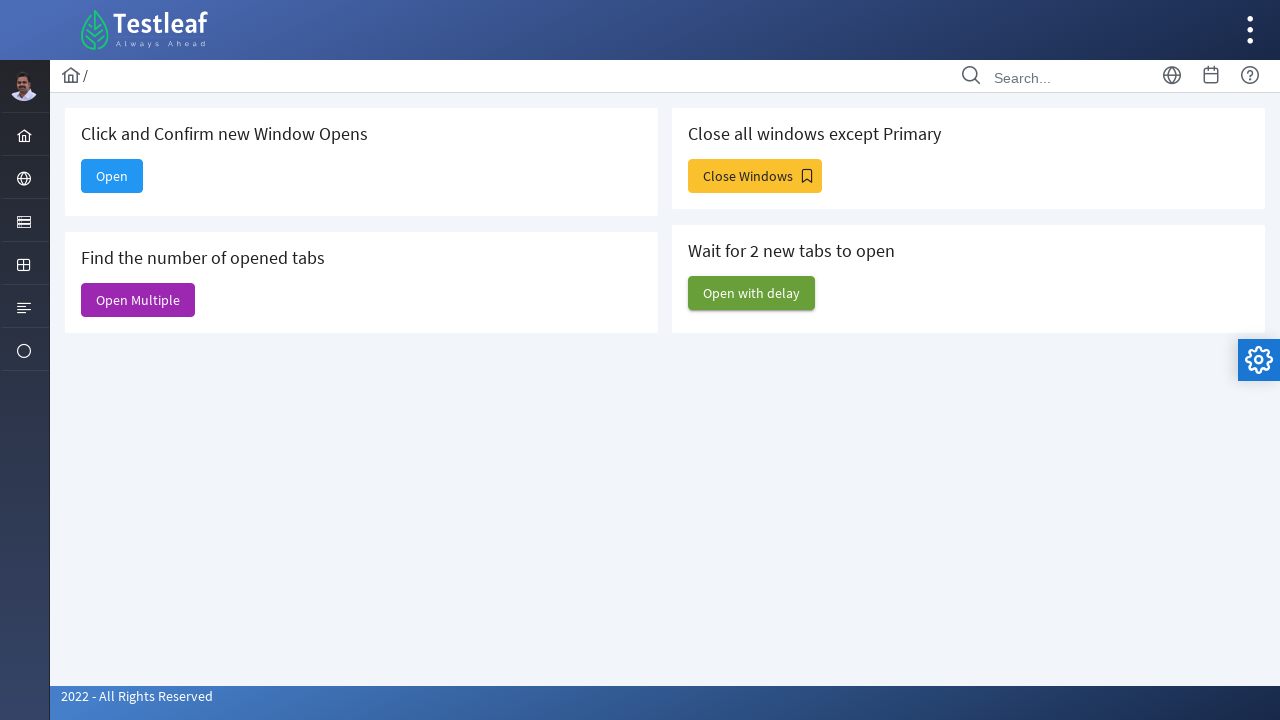

Closed the second new window
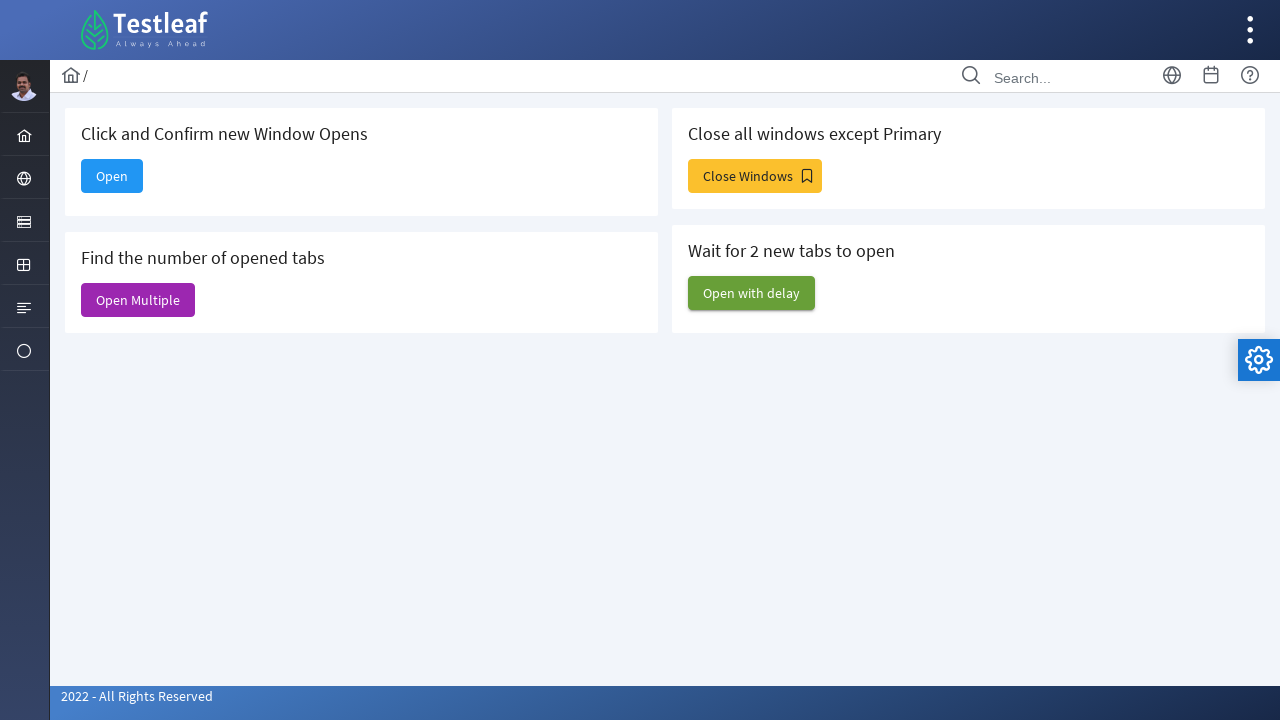

Clicked button to open third new window at (755, 176) on button#j_idt88\:j_idt93 span:nth-child(2)
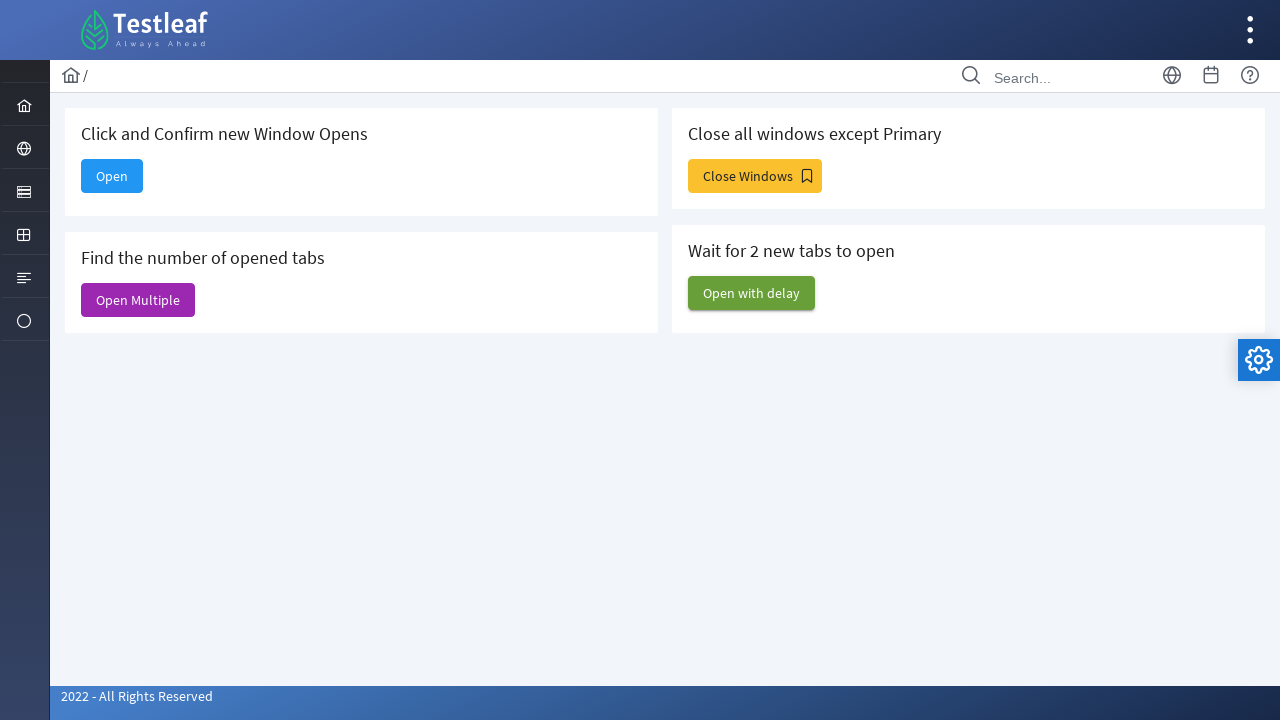

Third new window loaded and ready
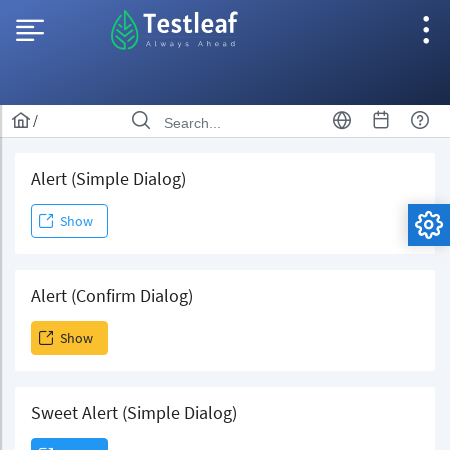

Closed all new windows except the original
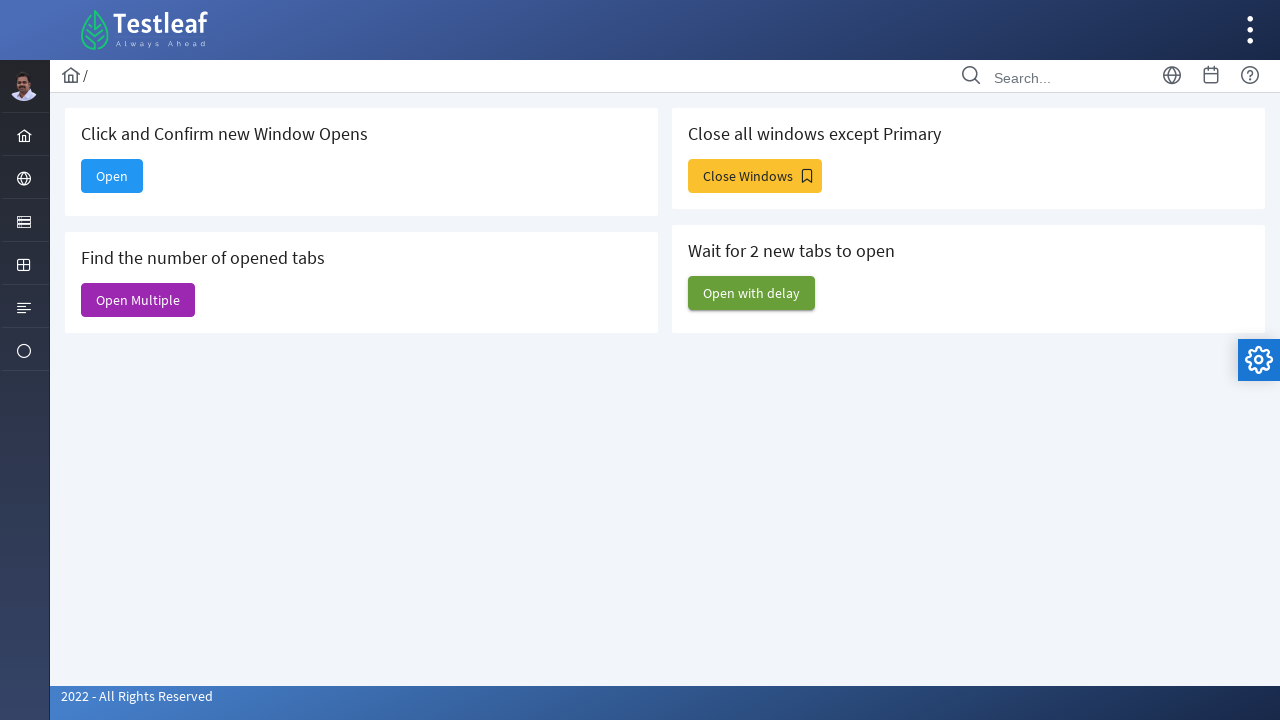

Clicked button to open fourth new window at (752, 293) on button#j_idt88\:j_idt95 span:first-child
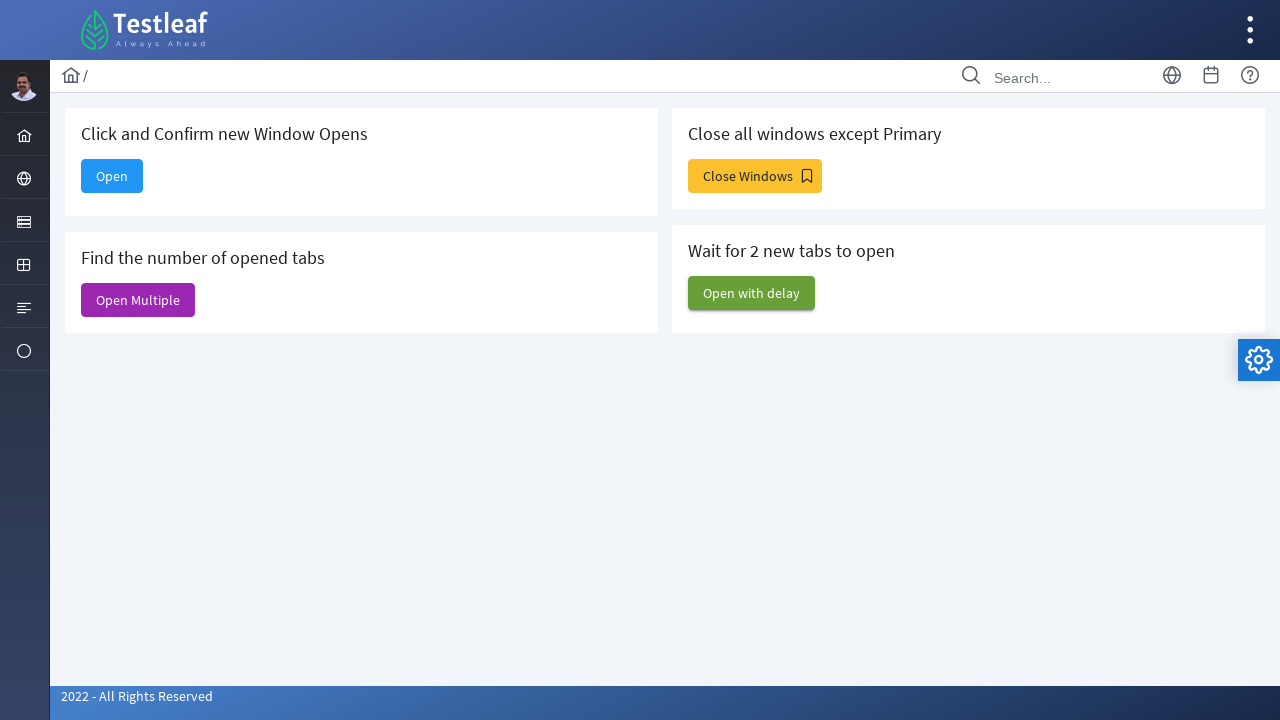

Fourth new window loaded and ready
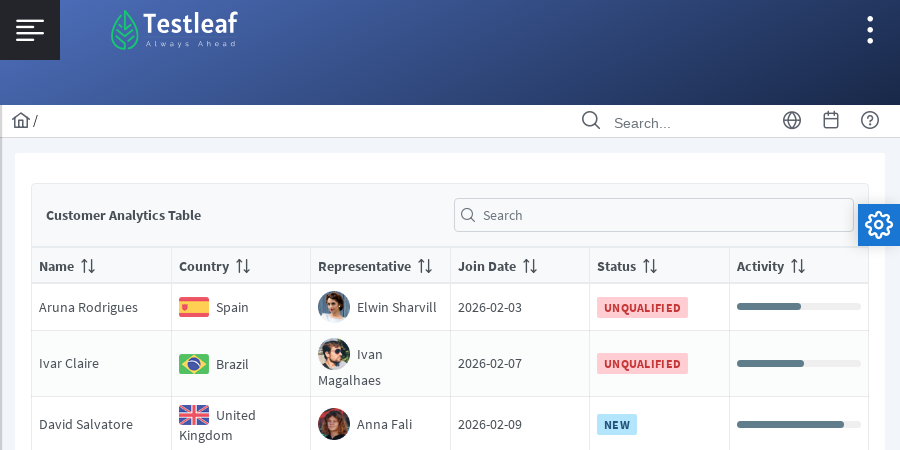

Test completed successfully
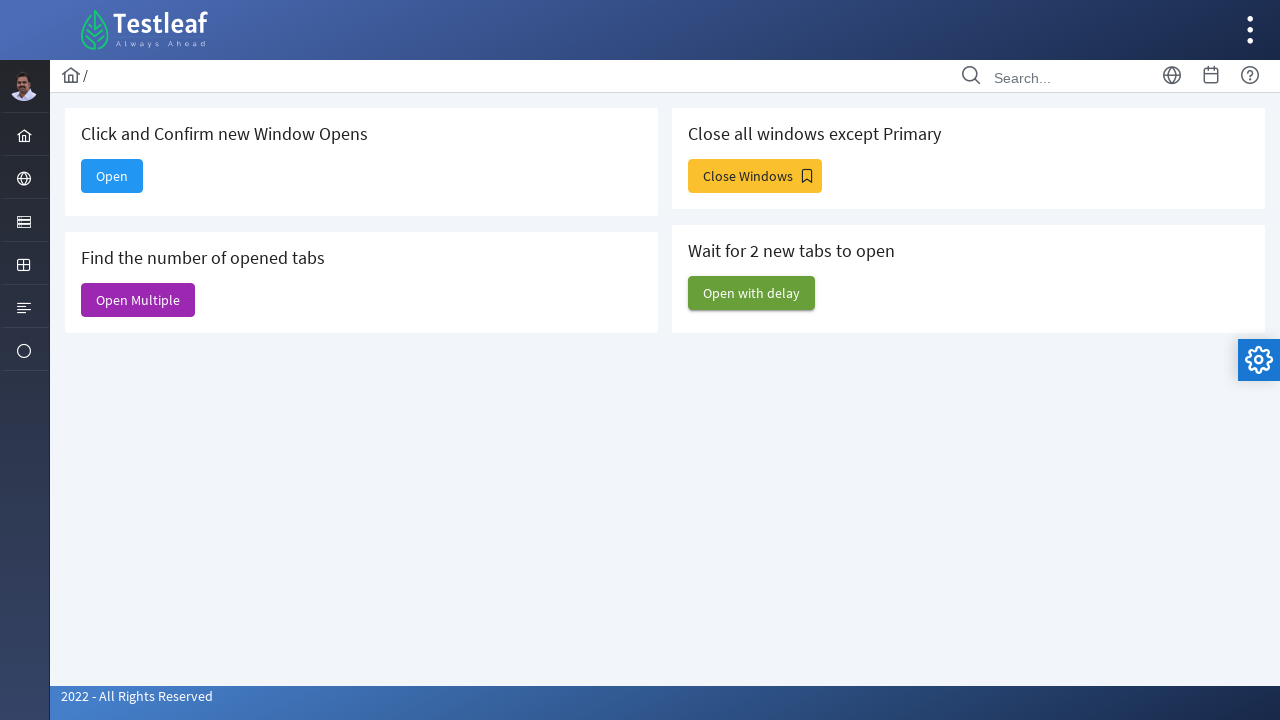

Closed the fourth new window
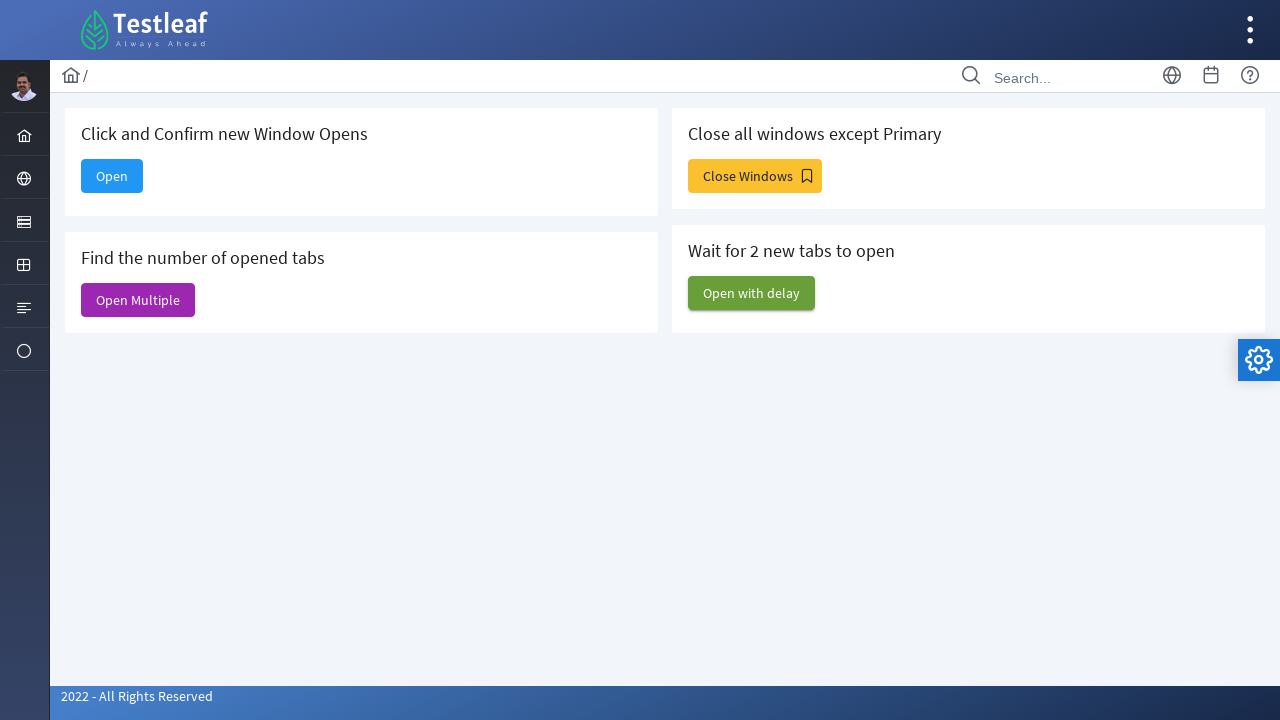

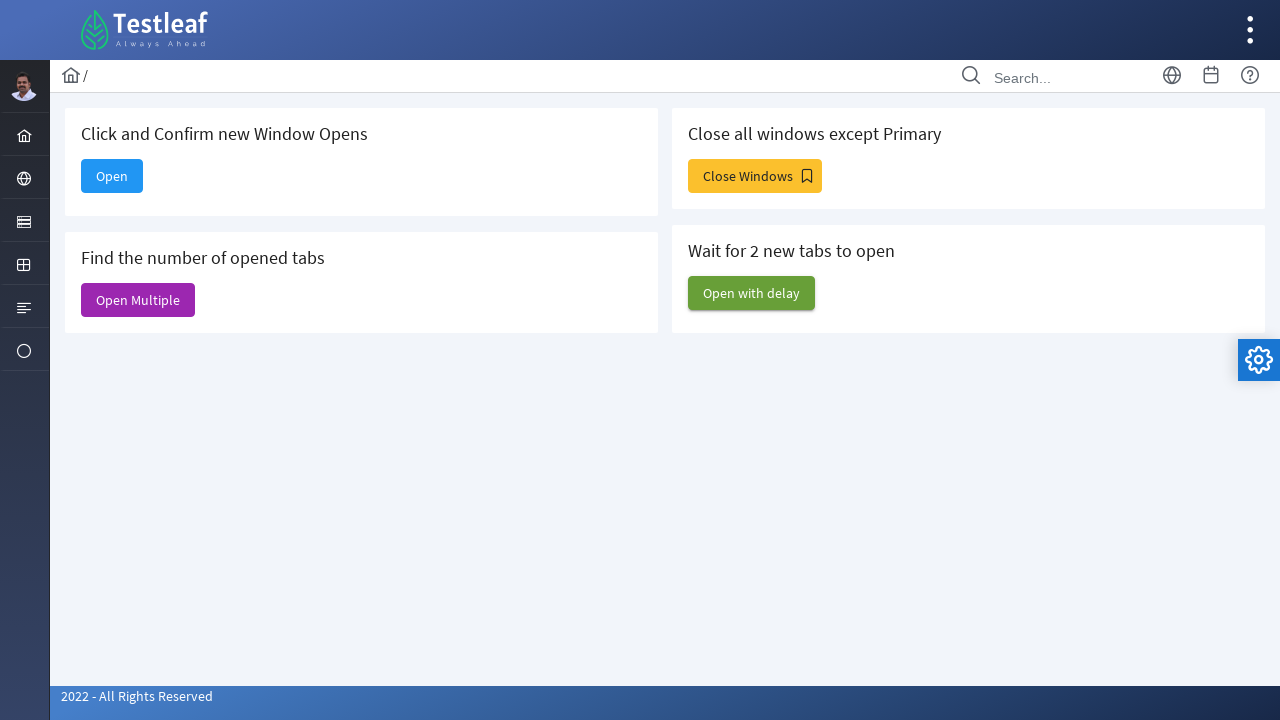